Tests right-click context menu functionality by performing a right-click on a div element, selecting an option from the context menu, and handling the resulting alert popup

Starting URL: https://selenium08.blogspot.com/2019/12/right-click.html

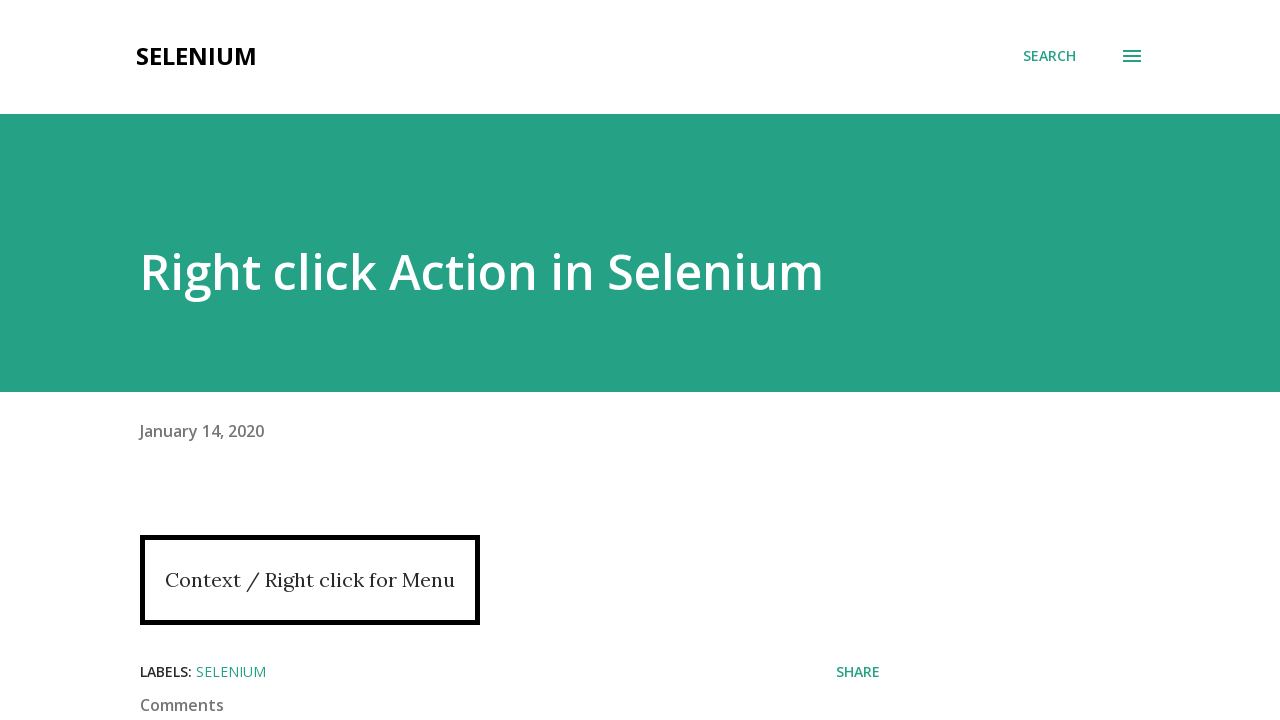

Right-clicked on the context menu div to open context menu at (310, 580) on //div[@id='div-context']
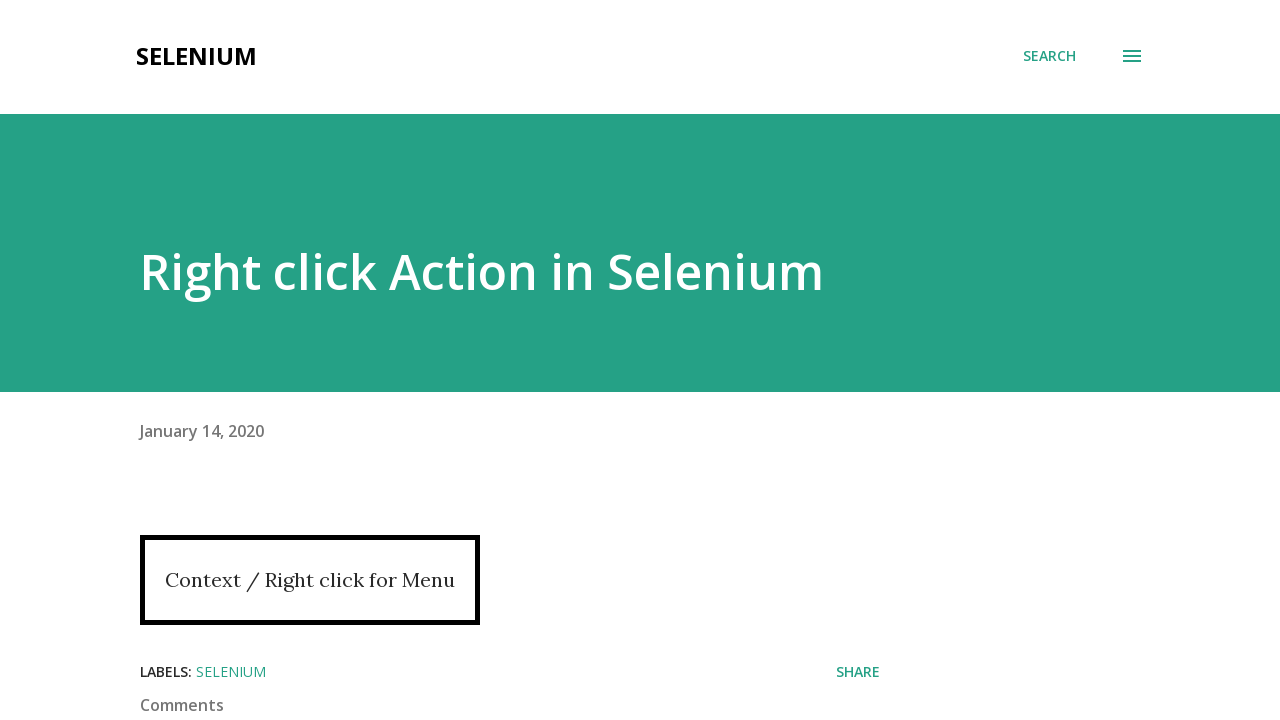

Clicked on the Python option in the context menu at (528, 360) on xpath=//a[text()='Python']
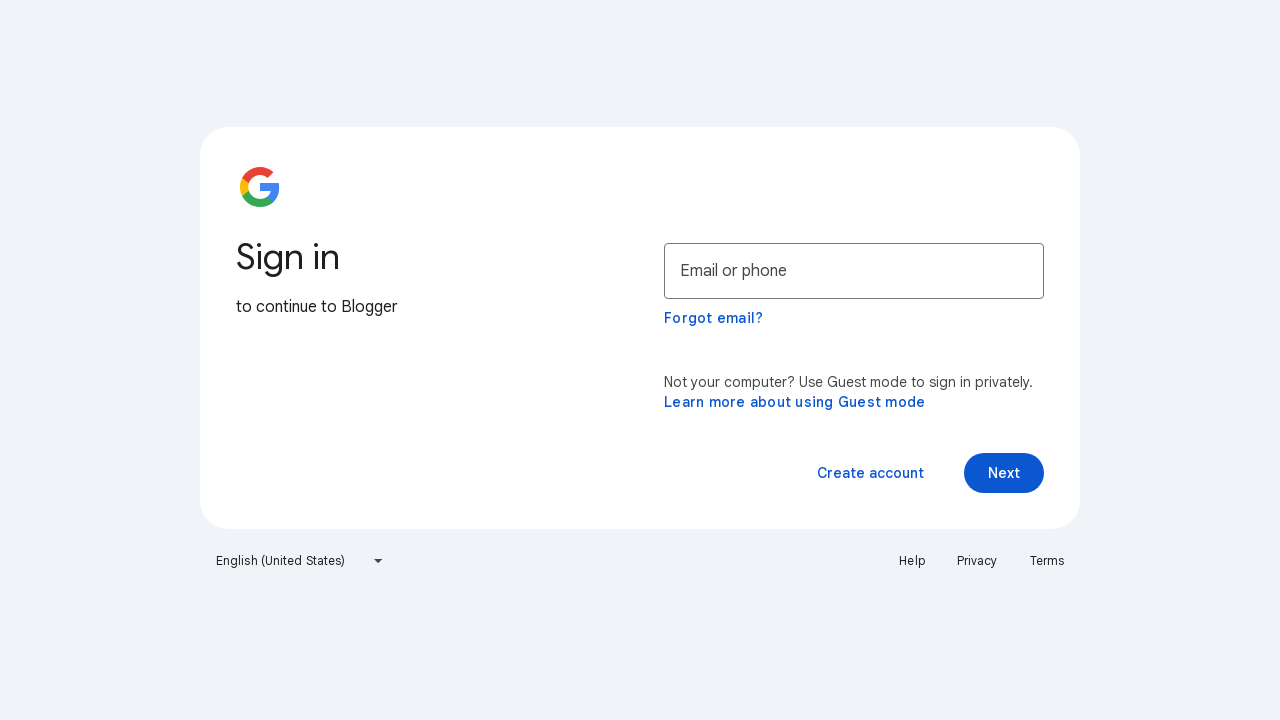

Set up dialog handler to accept alert popup
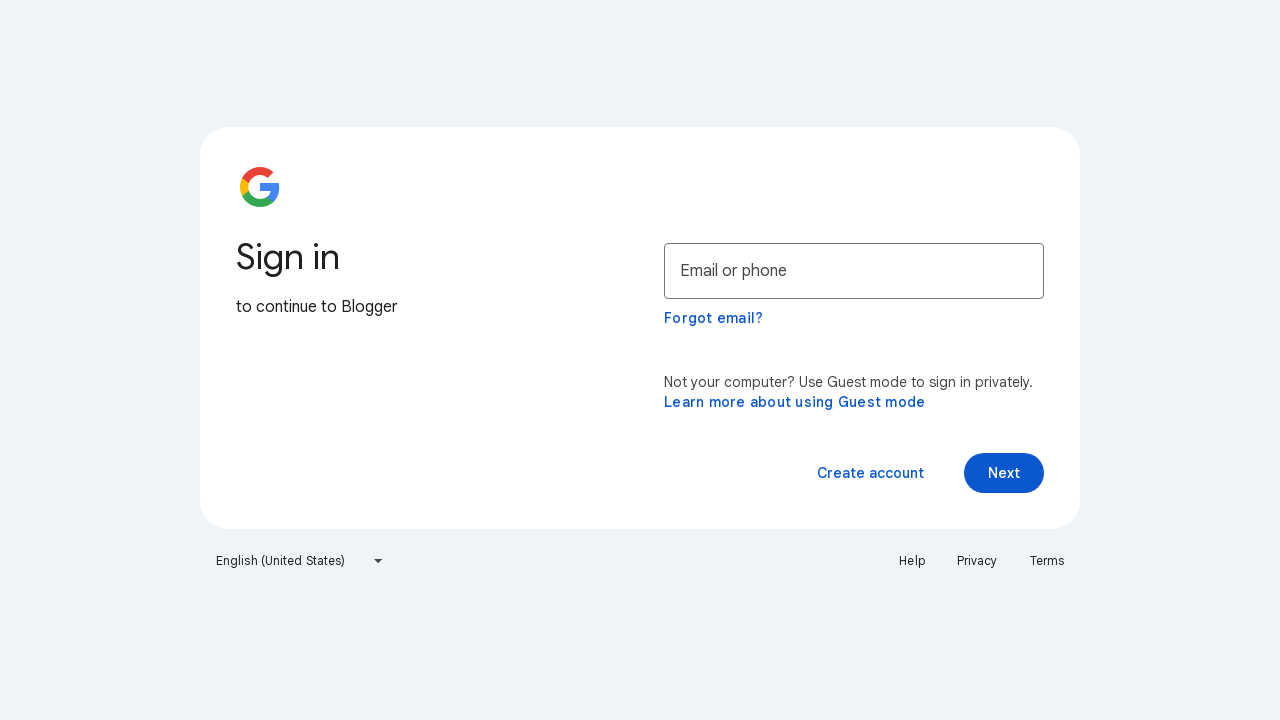

Waited 1 second for alert to be processed
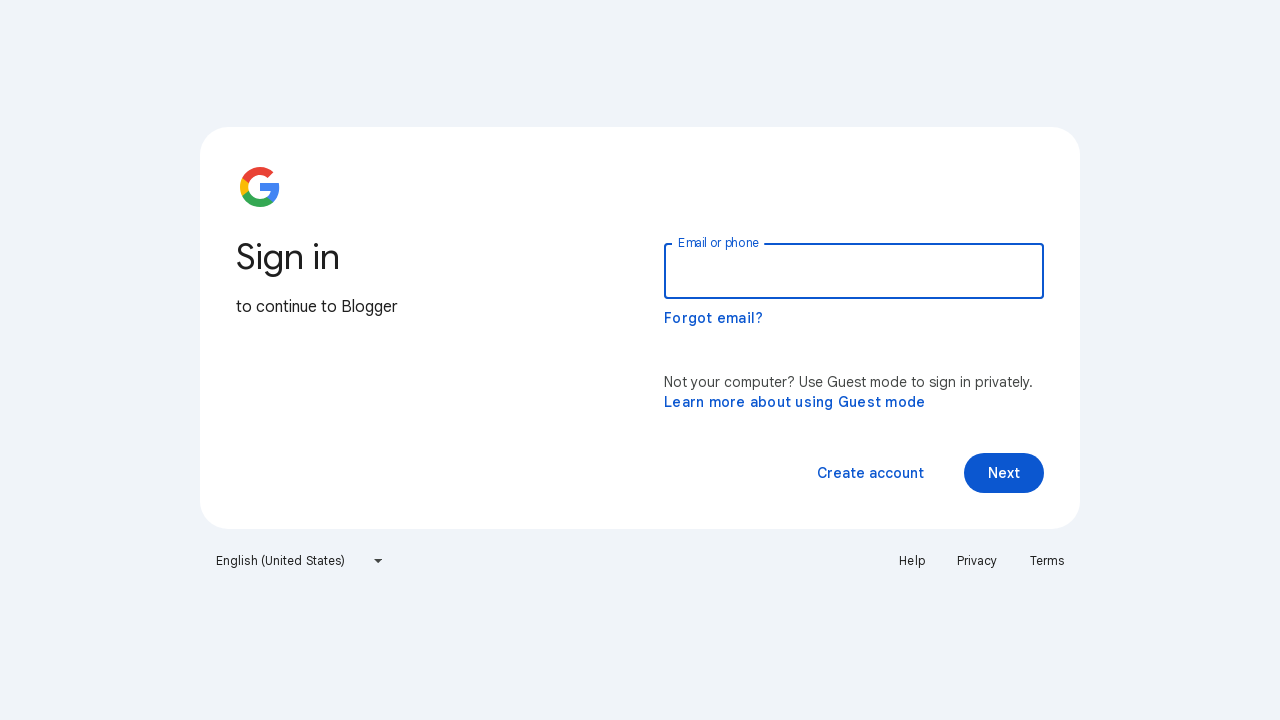

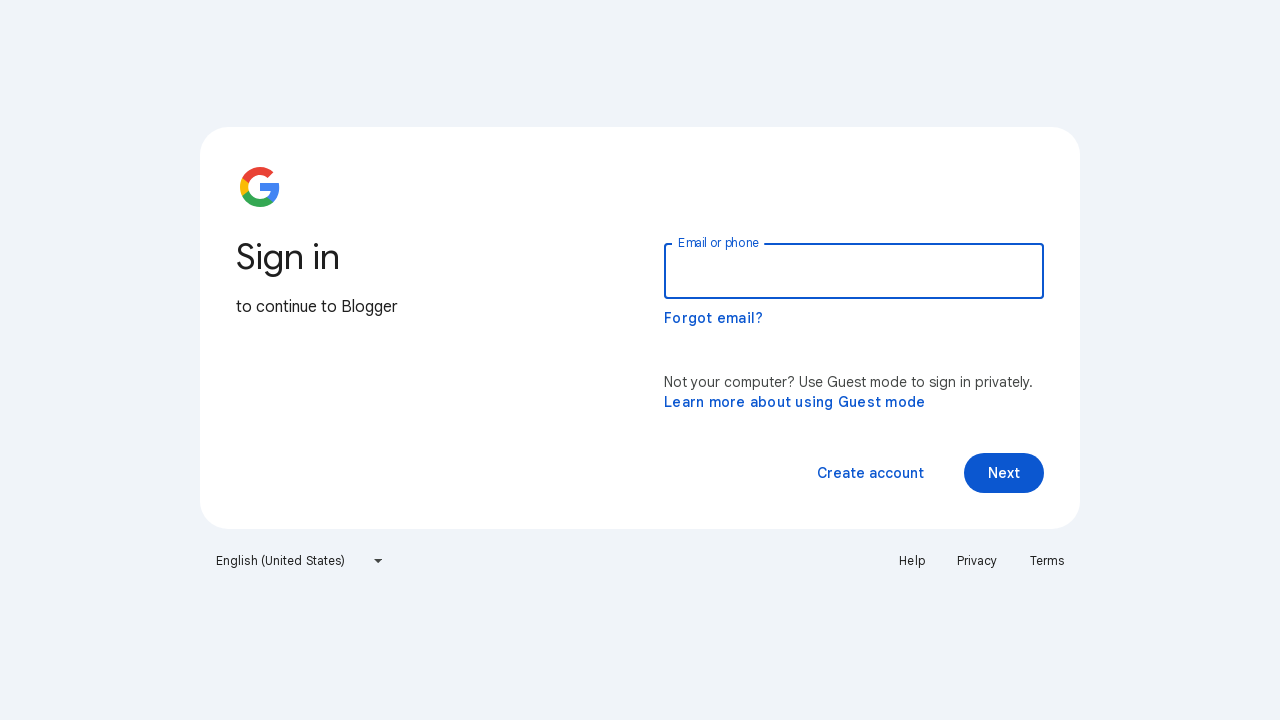